Navigates to W3Schools and checks all links on the page, printing their href attributes and visibility status

Starting URL: https://www.w3schools.com/

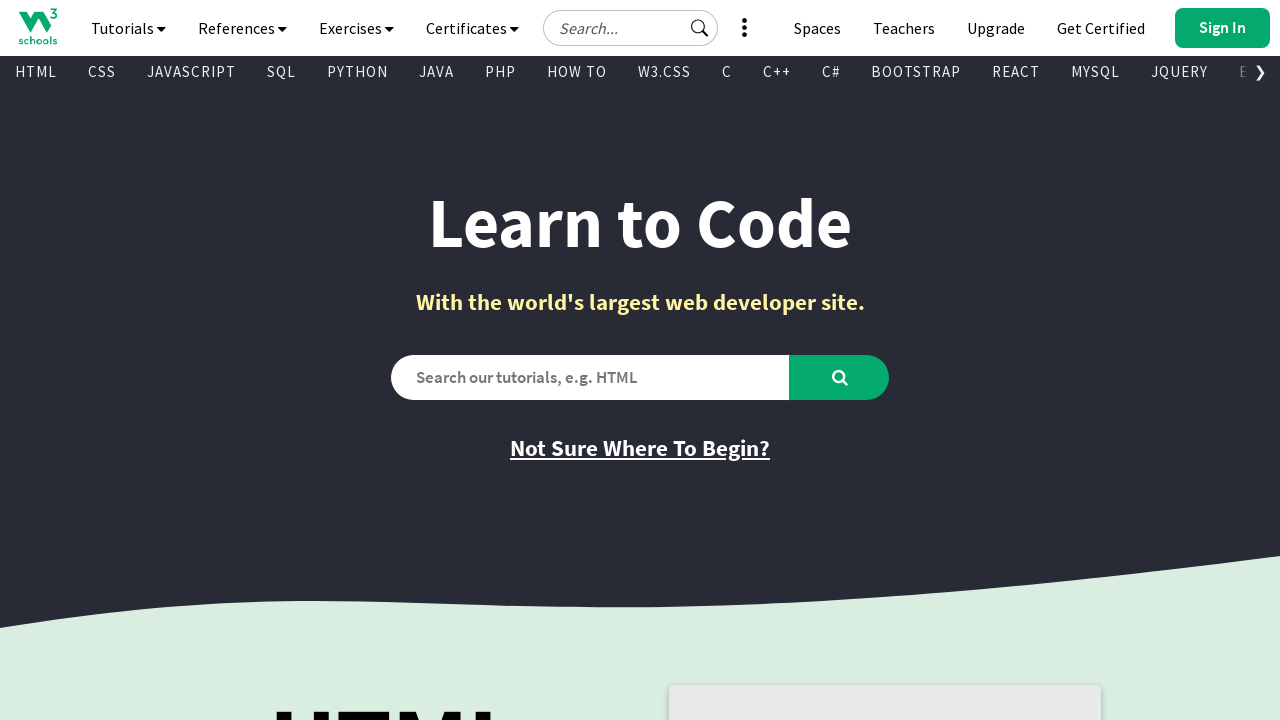

Waited for product names to load
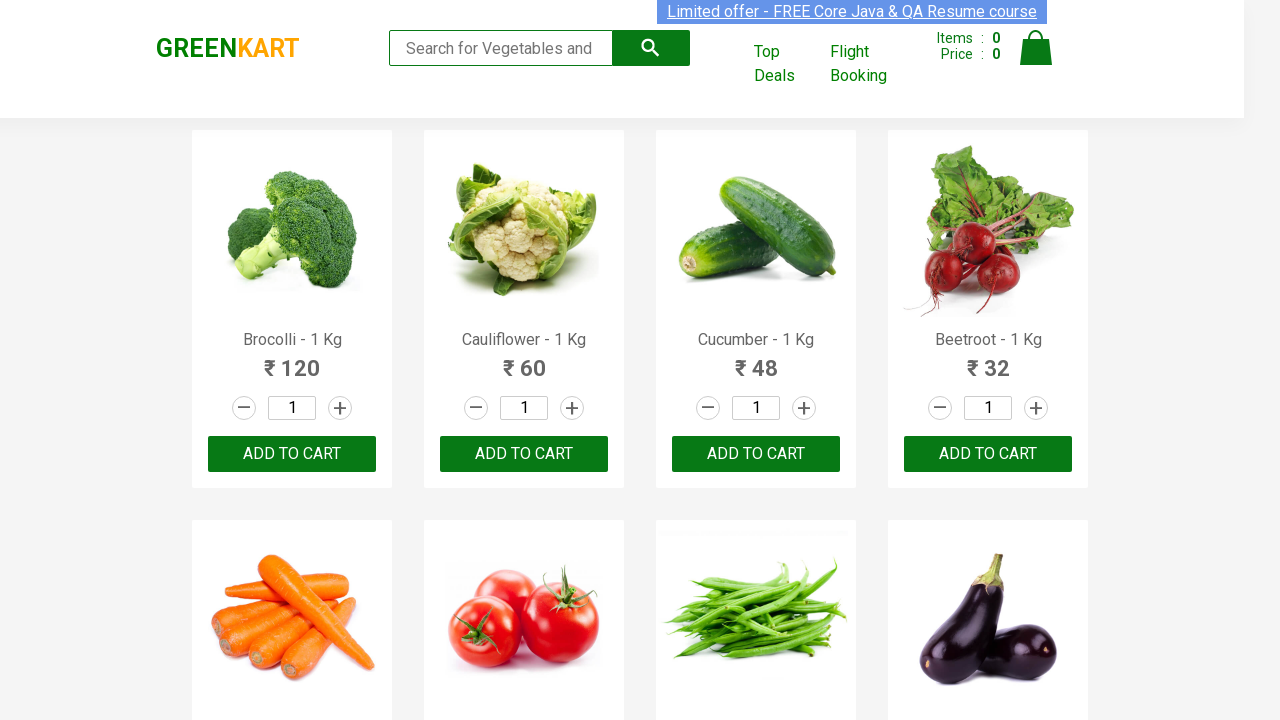

Retrieved all product name elements
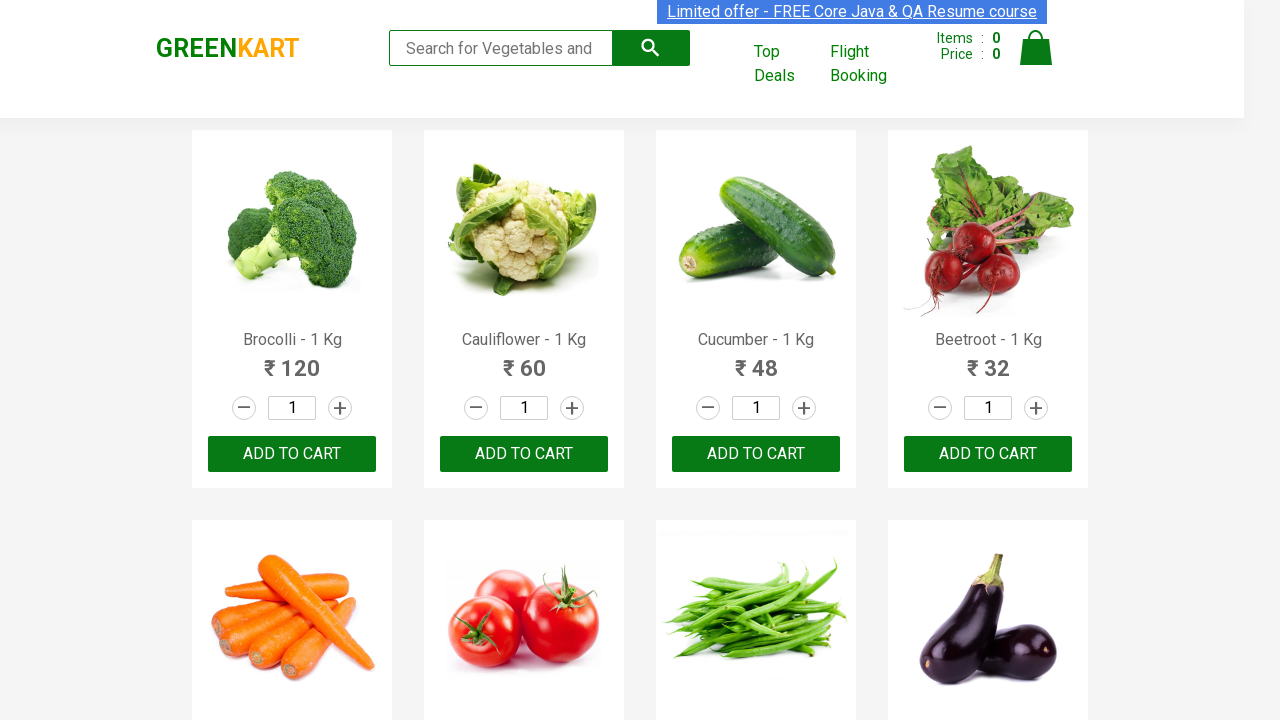

Clicked 'Add to Cart' button for Brocolli
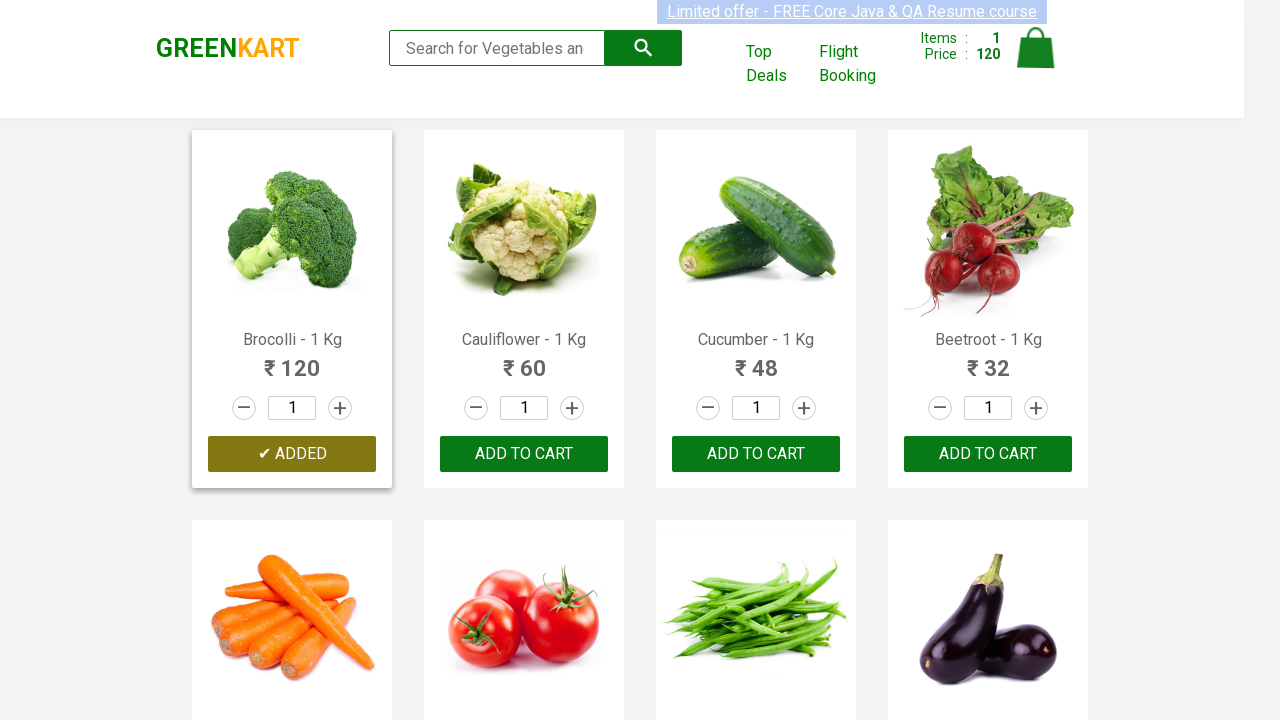

Clicked 'Add to Cart' button for Cauliflower
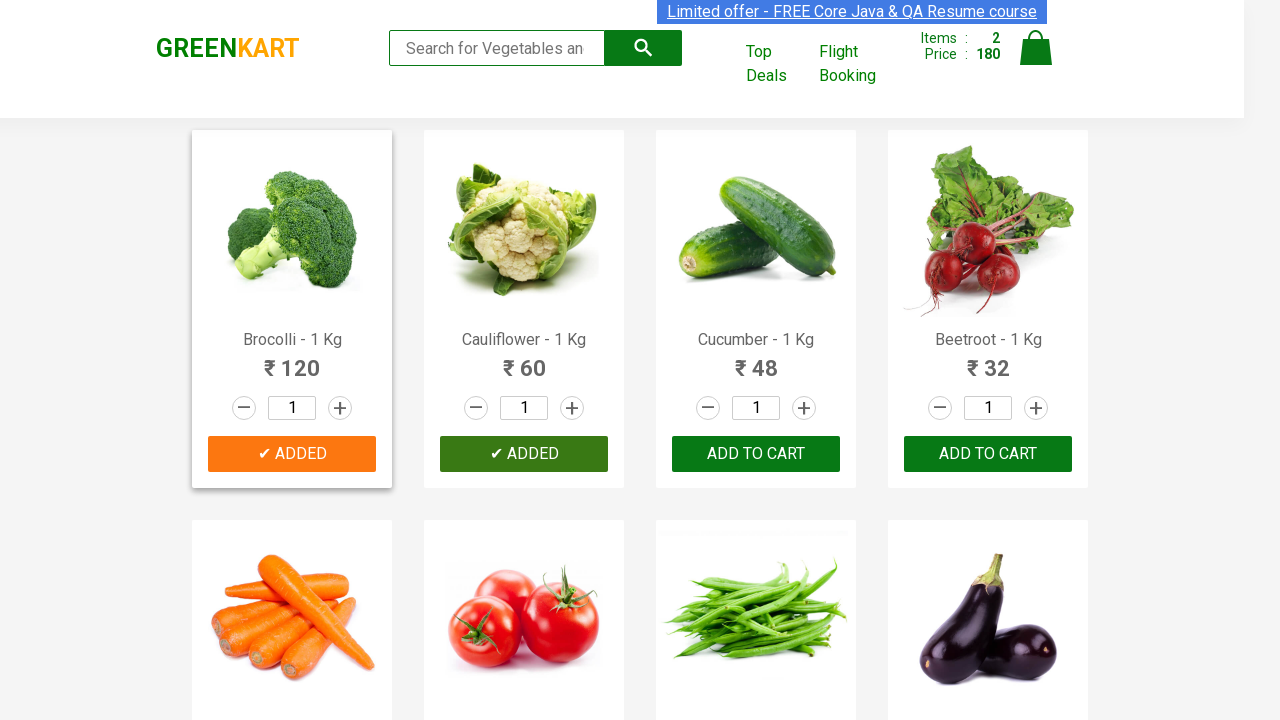

Clicked 'Add to Cart' button for Cucumber
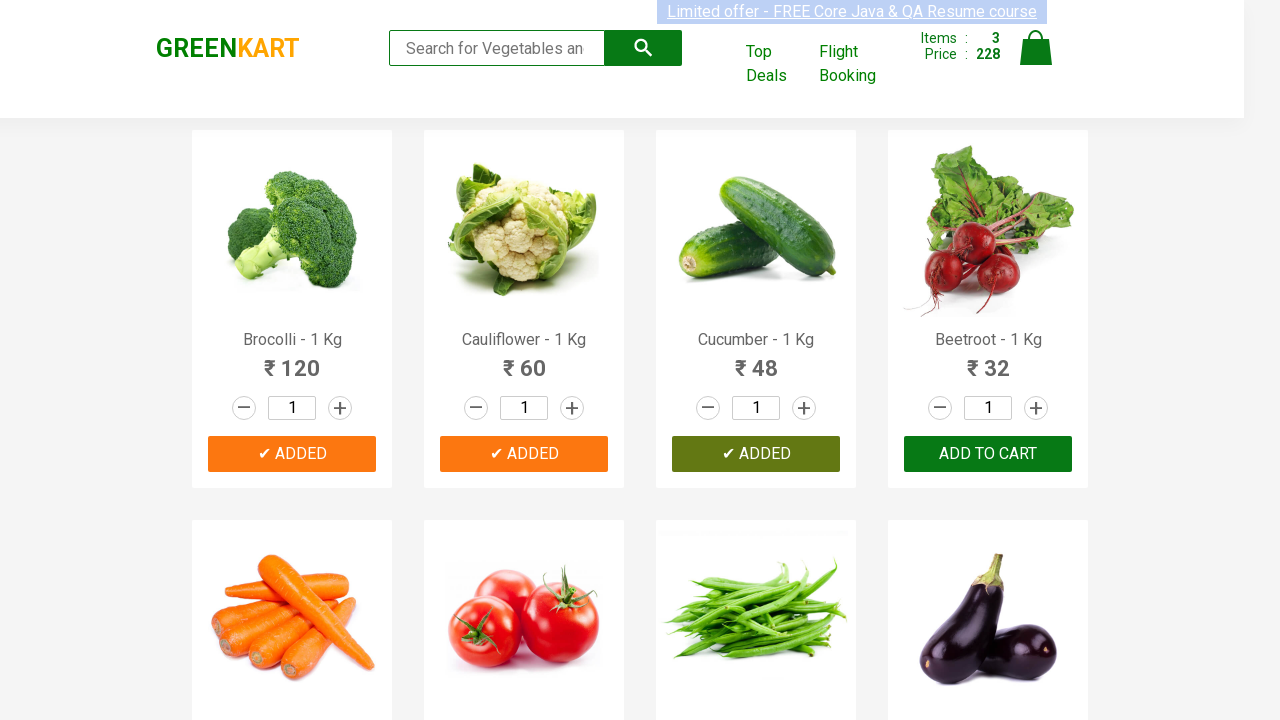

Clicked 'Add to Cart' button for Beetroot
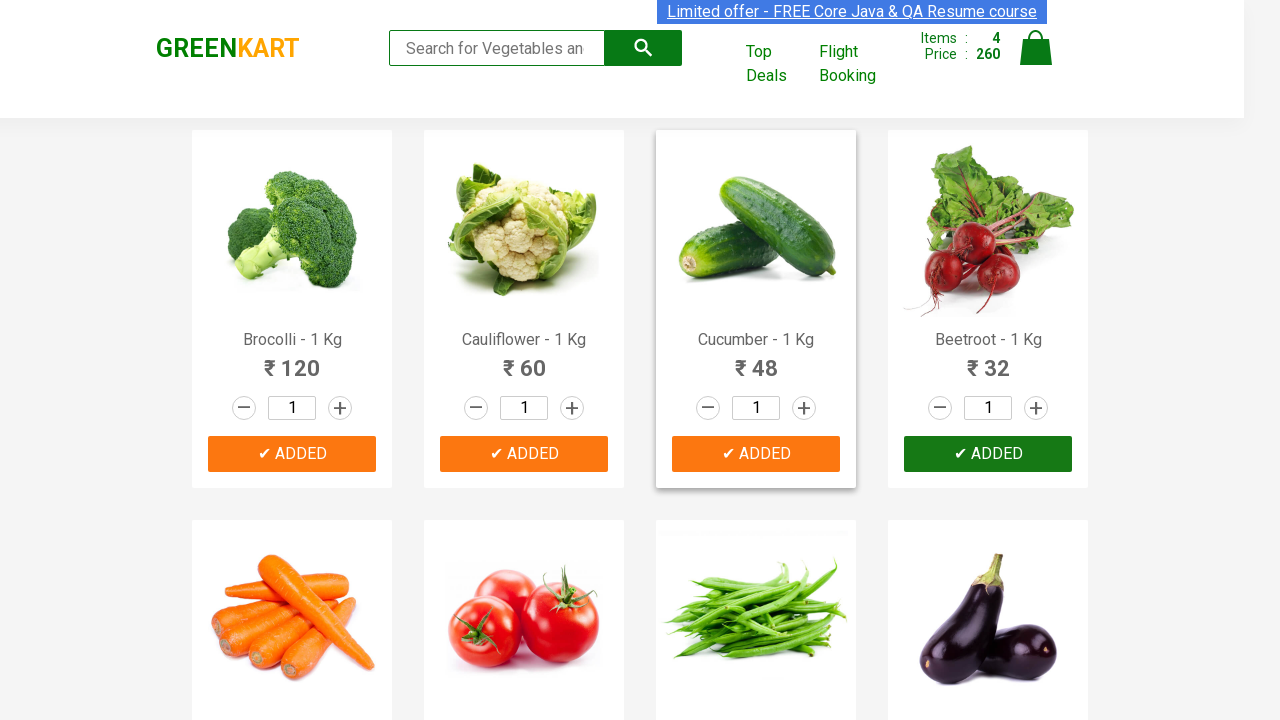

Clicked on cart icon to open cart view
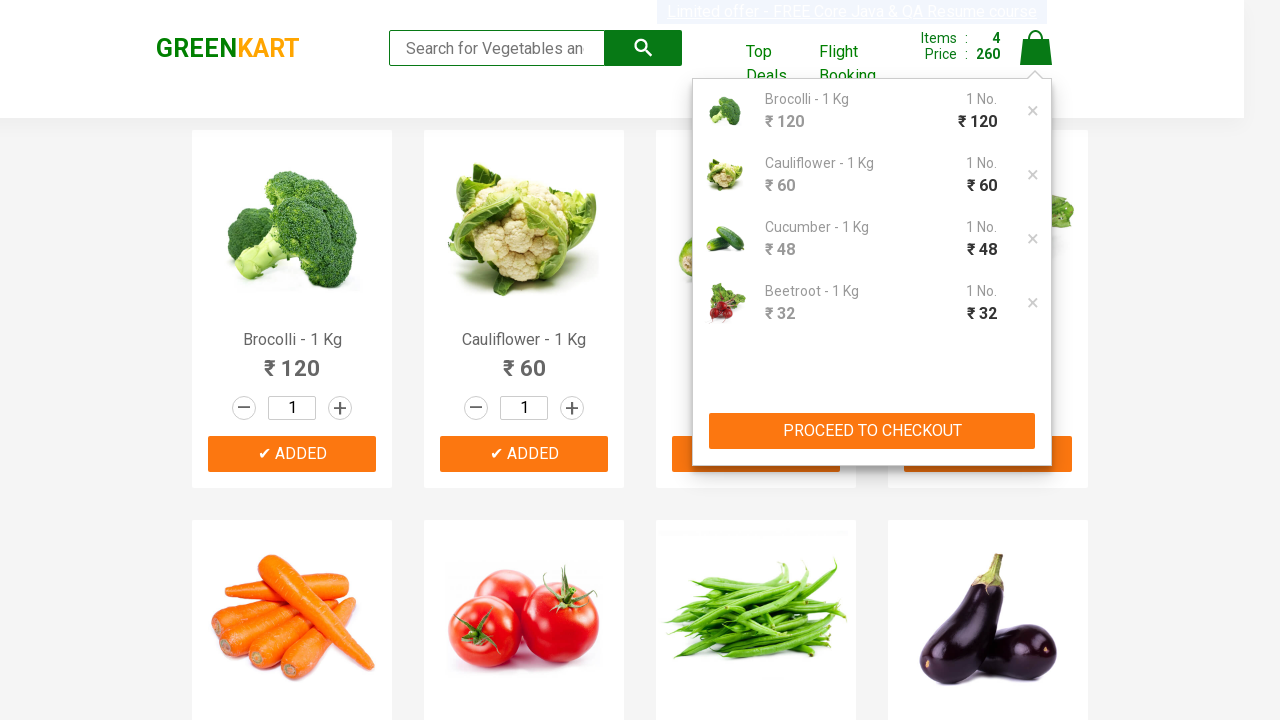

Waited for cart to fully open
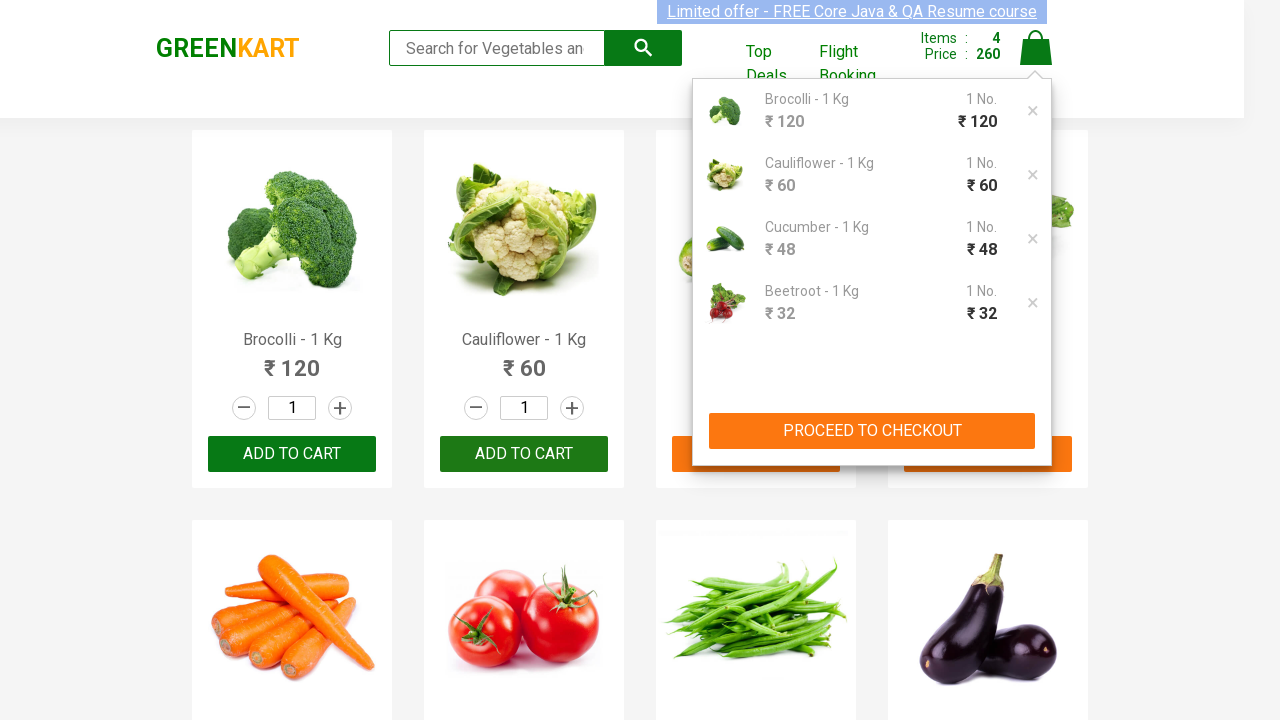

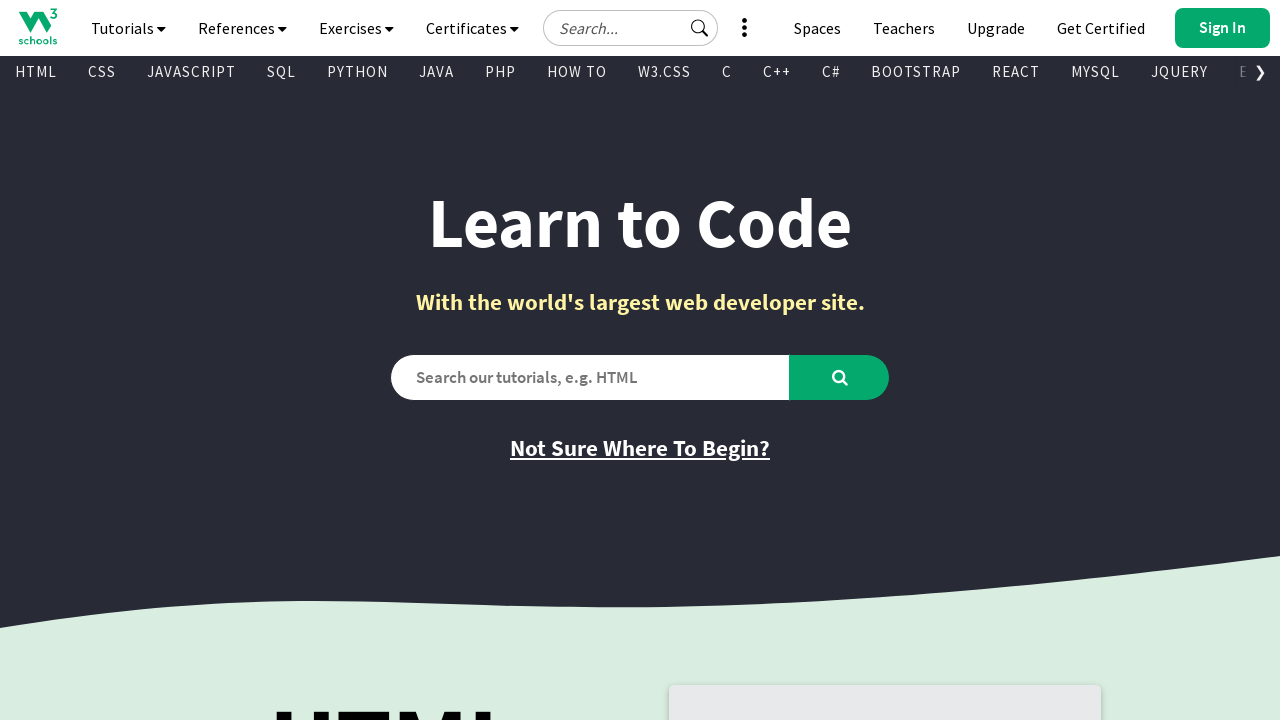